Navigates to a shopping website and adds specific vegetables (Cucumber, Brocolli, Beetroot) to the cart by finding them in the product list

Starting URL: https://rahulshettyacademy.com/seleniumPractise/#/

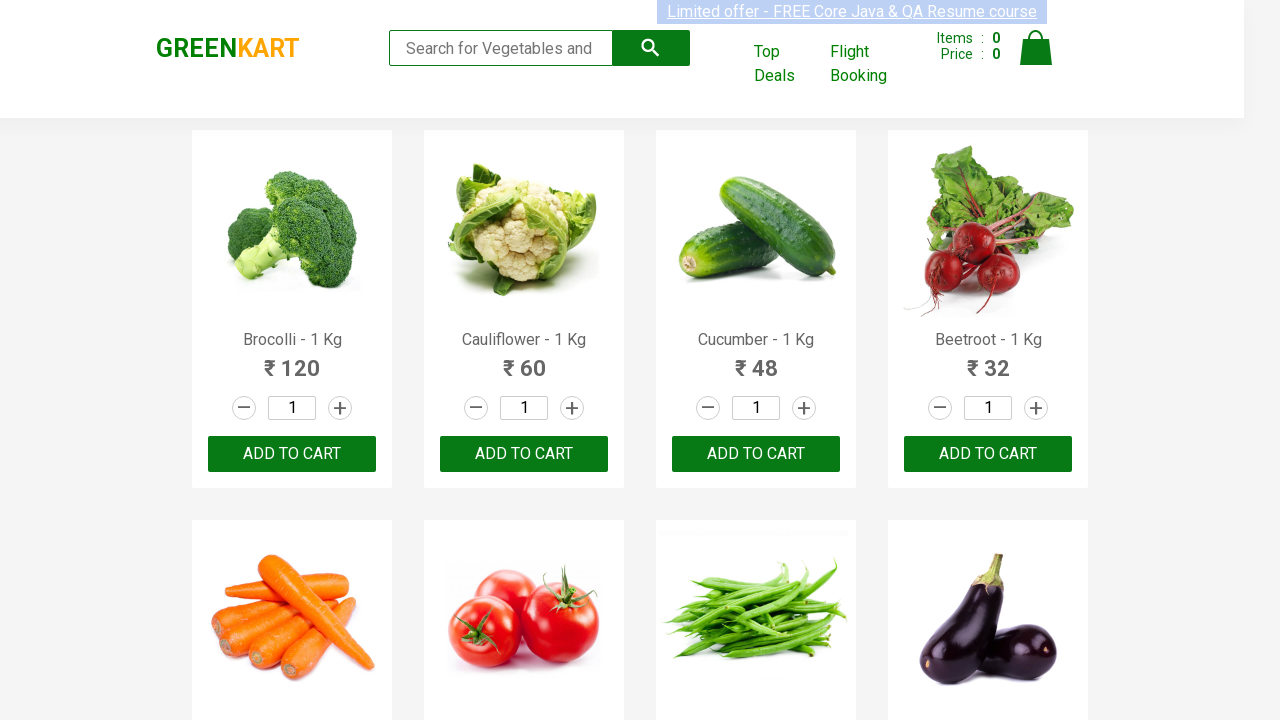

Waited for product list to load
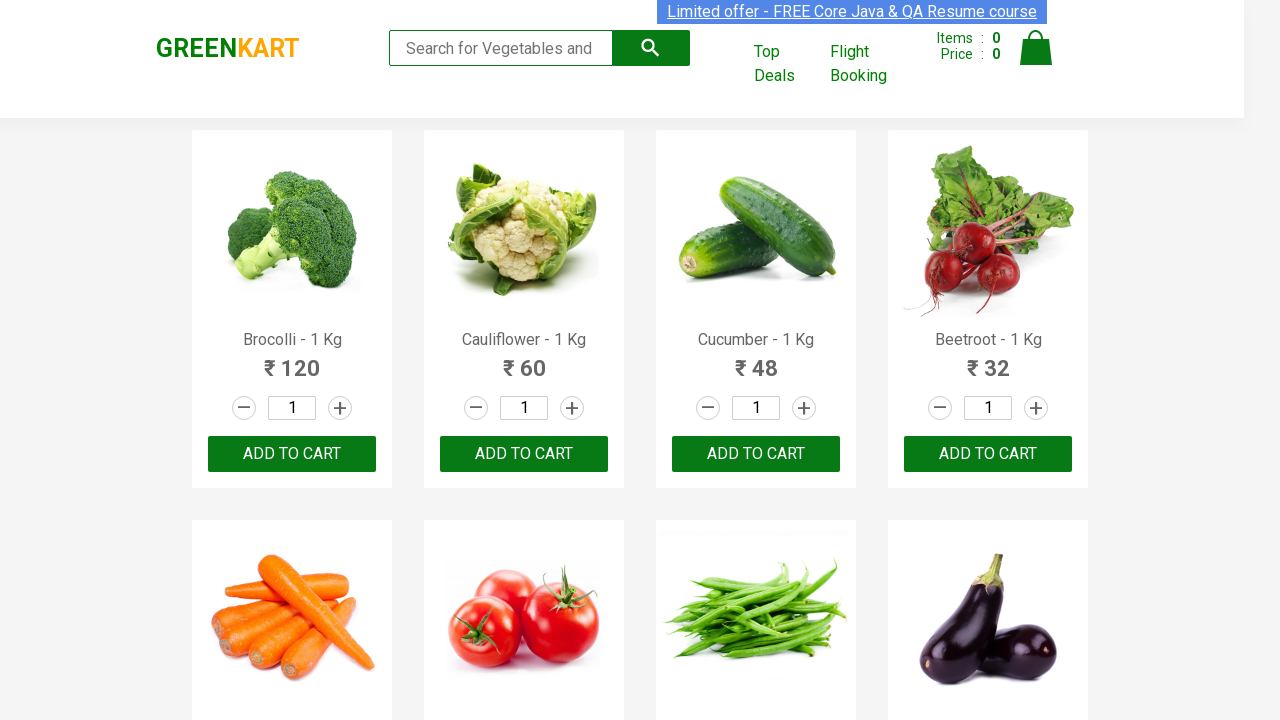

Retrieved all product elements from the page
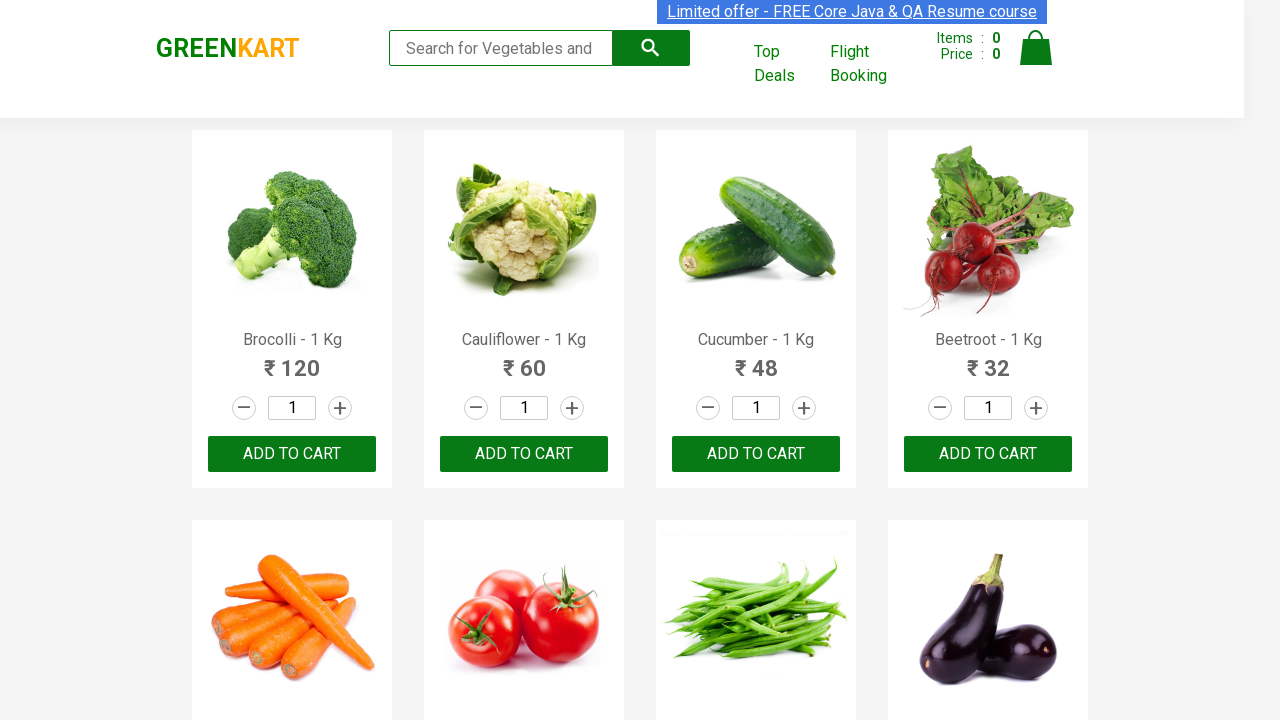

Retrieved product text: Brocolli - 1 Kg
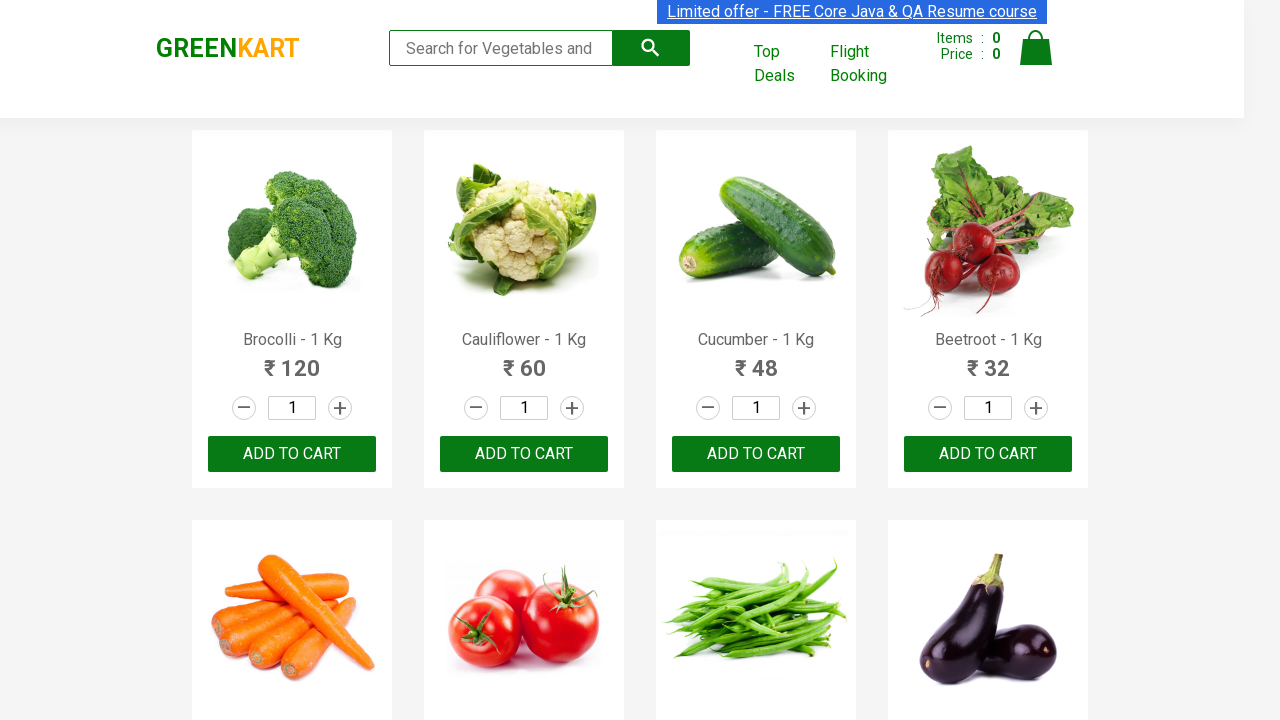

Added Brocolli to cart (item 1 of 3) at (292, 454) on button:has-text('ADD TO CART') >> nth=0
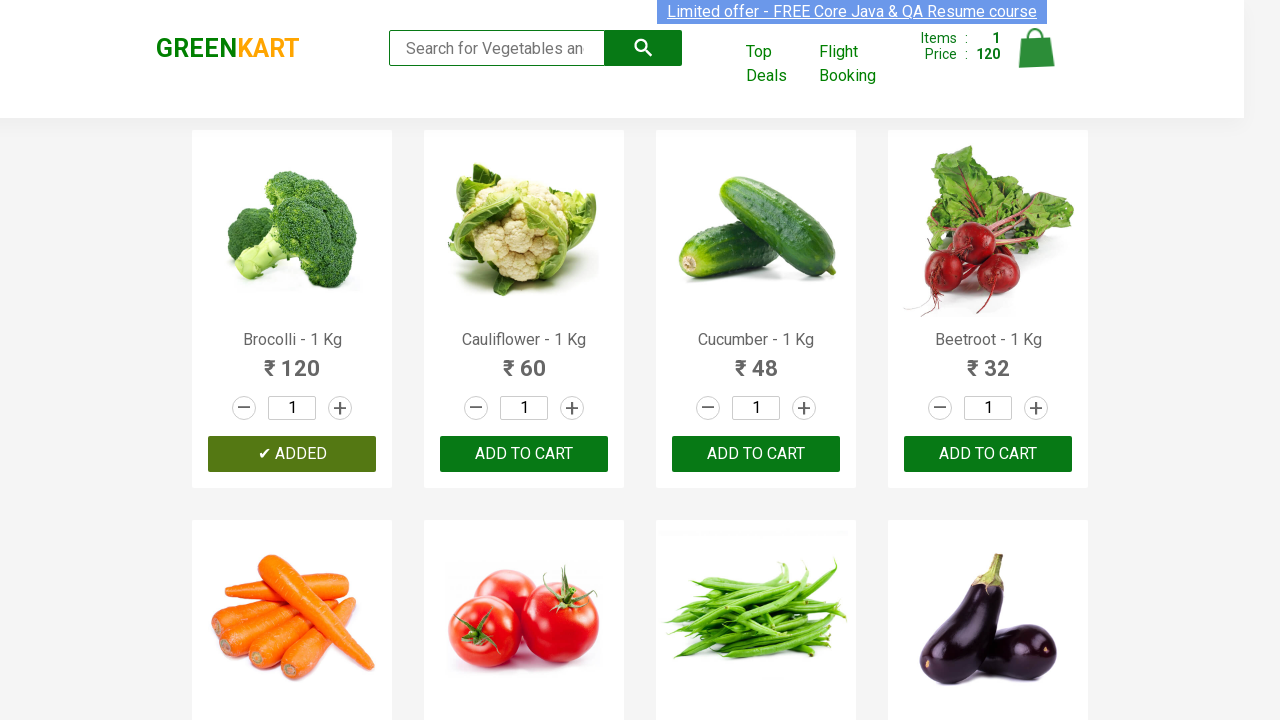

Retrieved product text: Cauliflower - 1 Kg
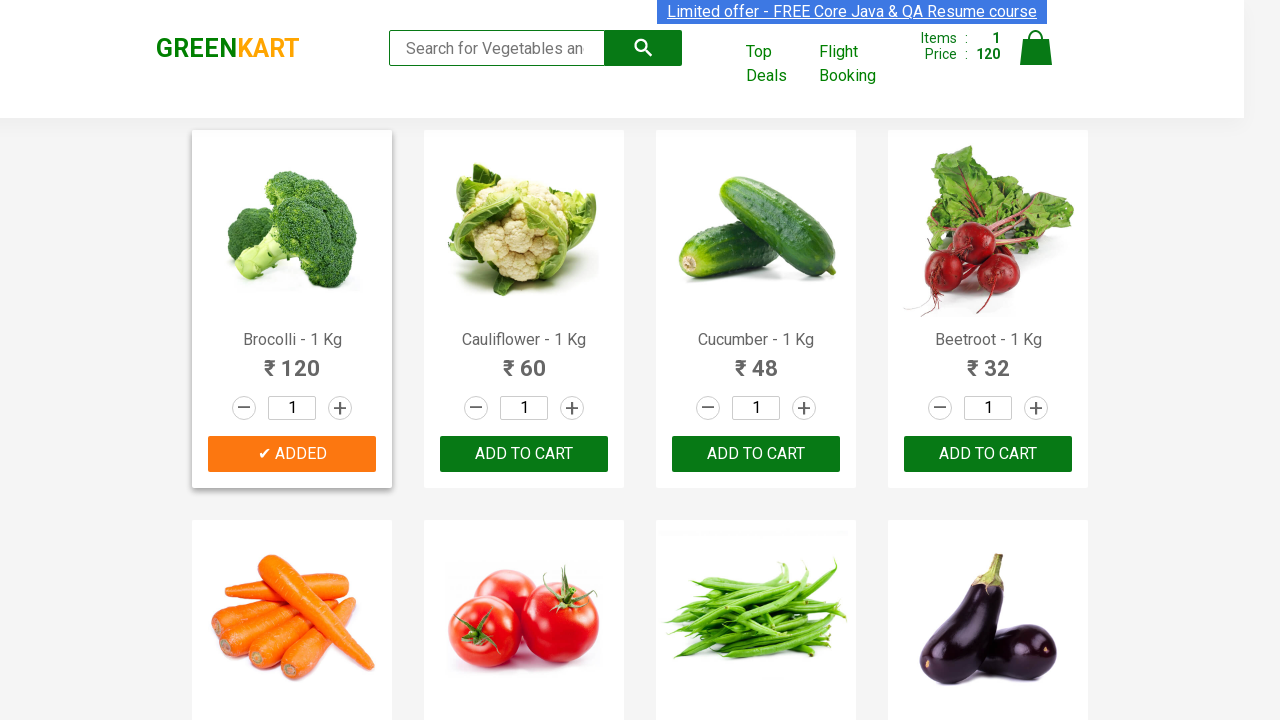

Retrieved product text: Cucumber - 1 Kg
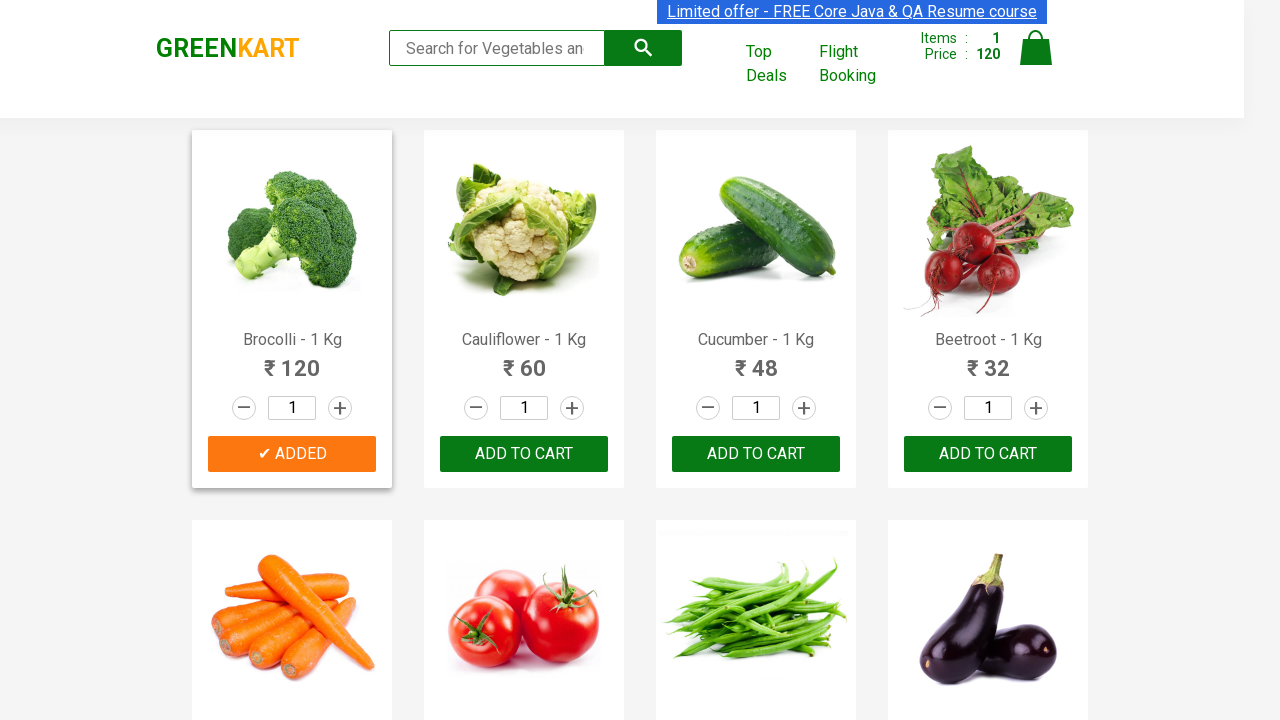

Added Cucumber to cart (item 2 of 3) at (988, 454) on button:has-text('ADD TO CART') >> nth=2
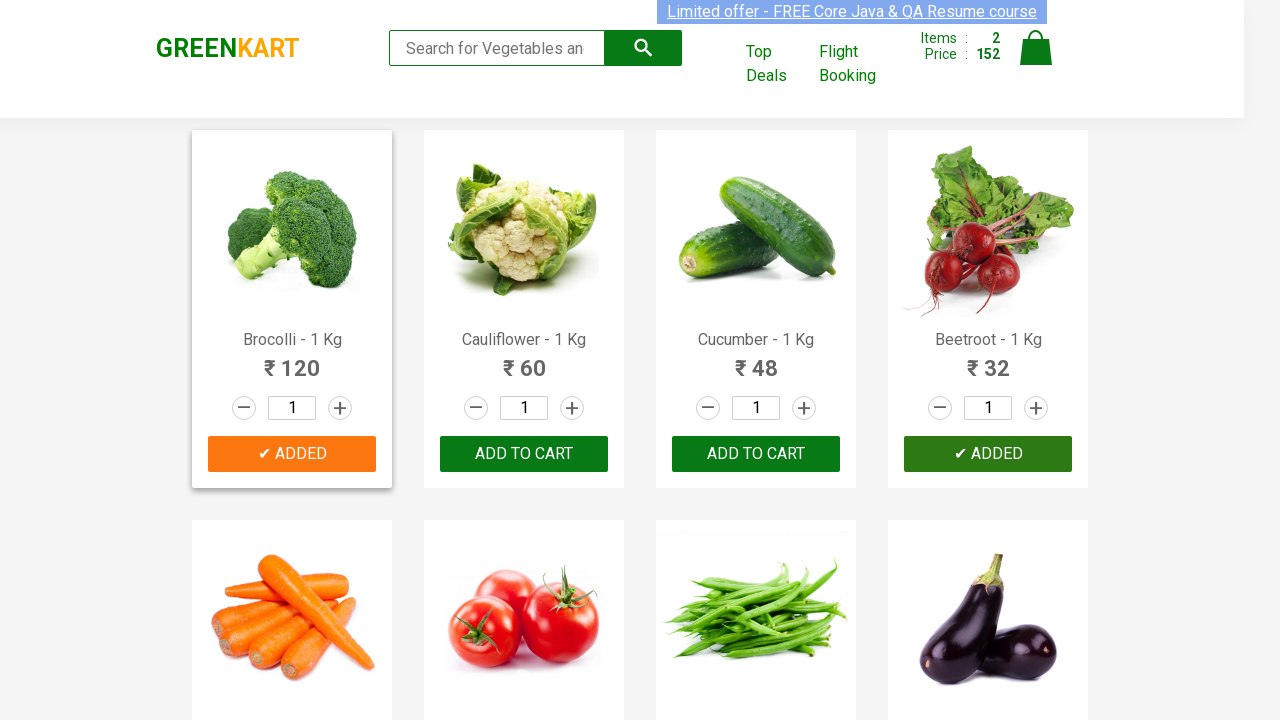

Retrieved product text: Beetroot - 1 Kg
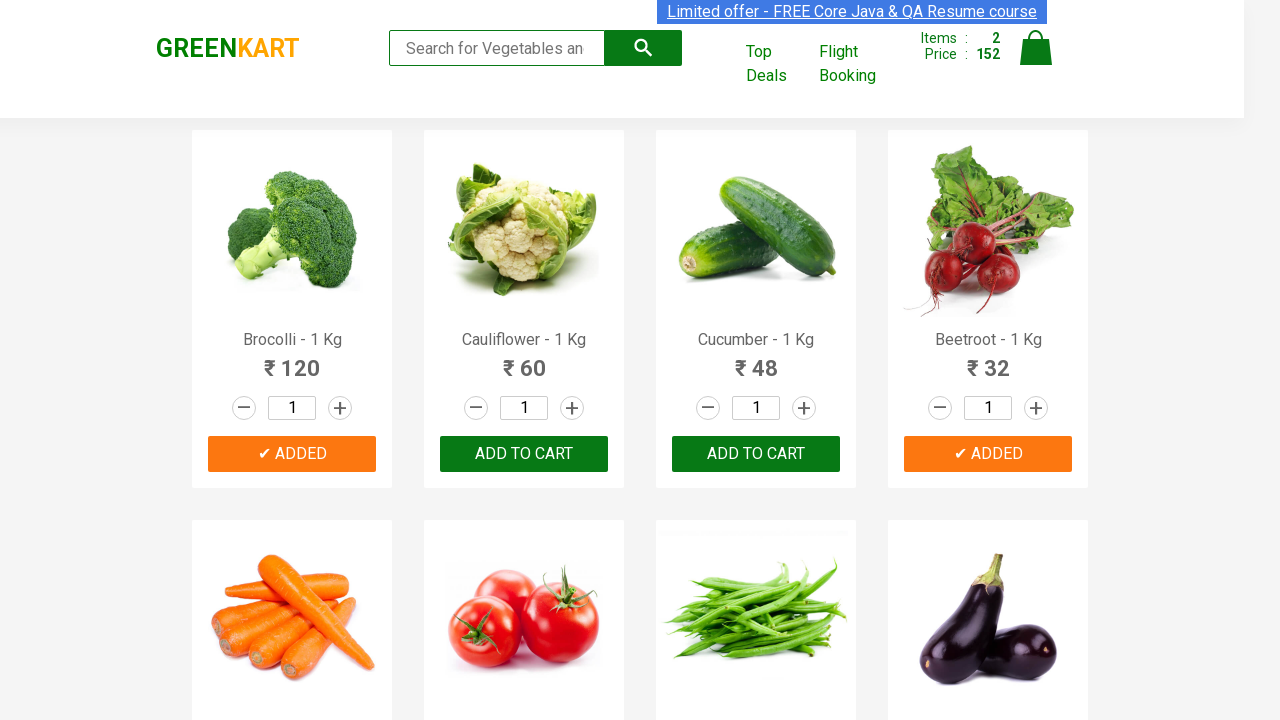

Added Beetroot to cart (item 3 of 3) at (524, 360) on button:has-text('ADD TO CART') >> nth=3
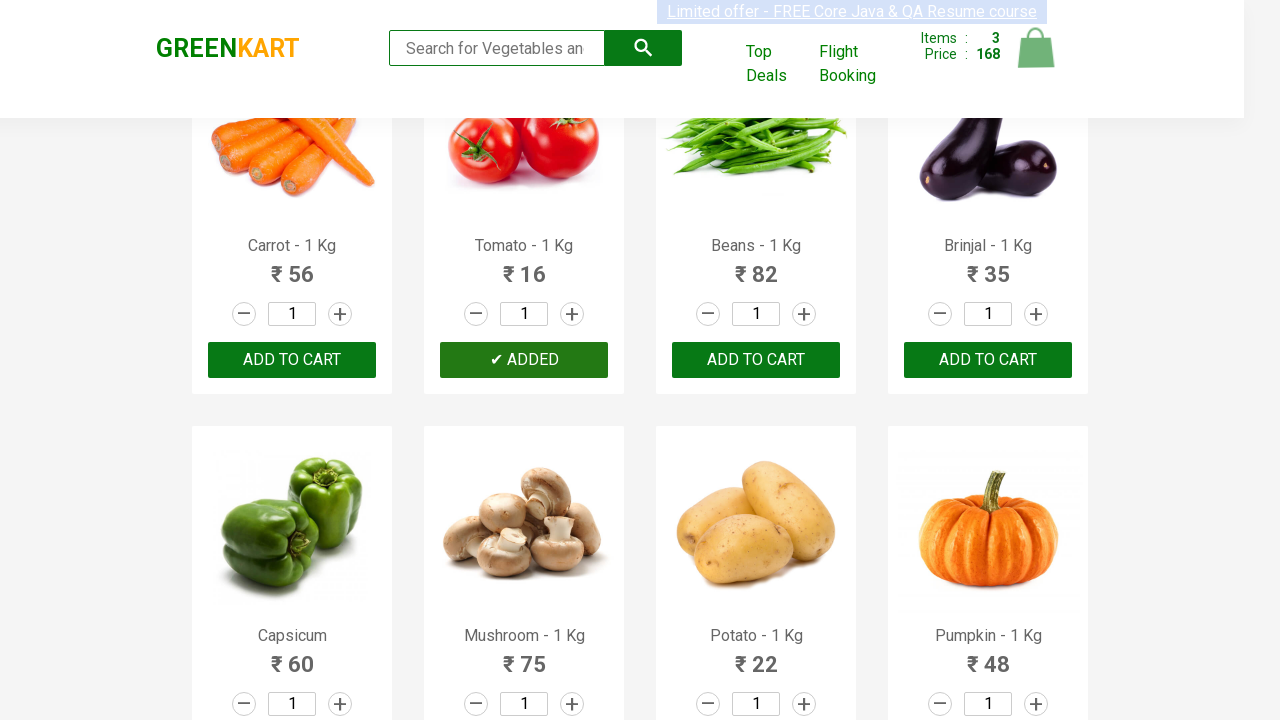

All 3 required items (Cucumber, Brocolli, Beetroot) have been added to cart
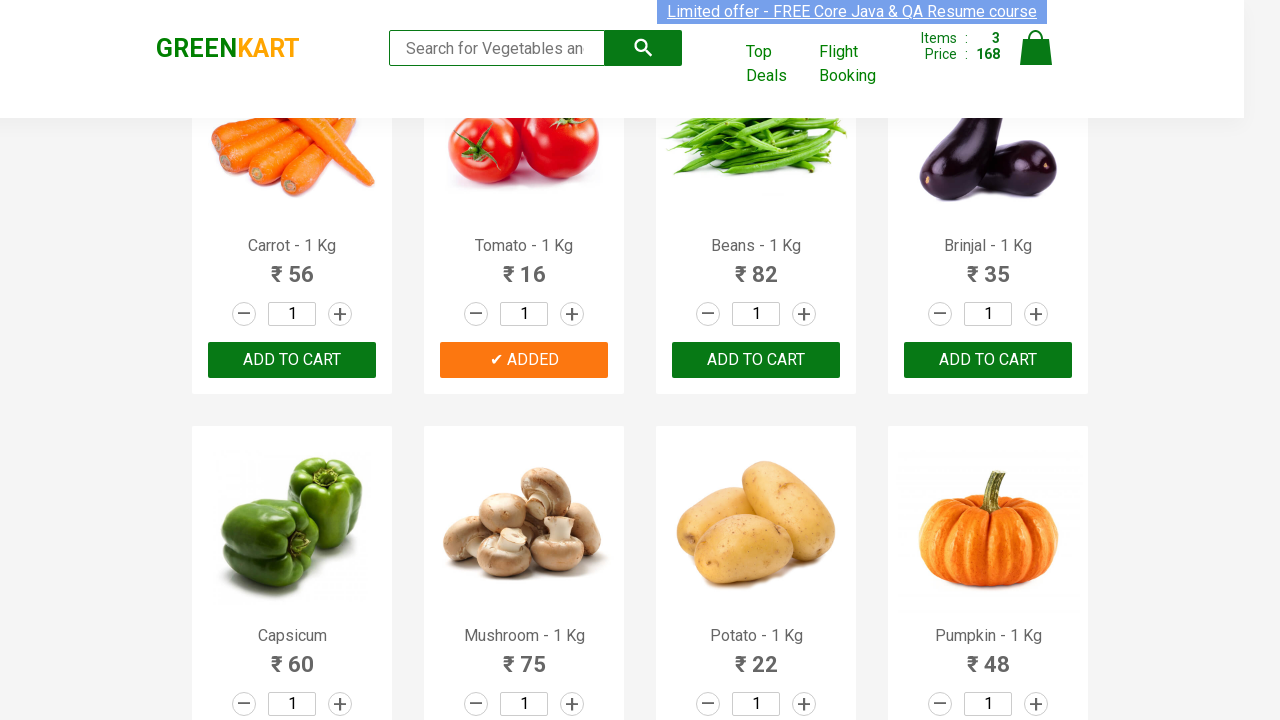

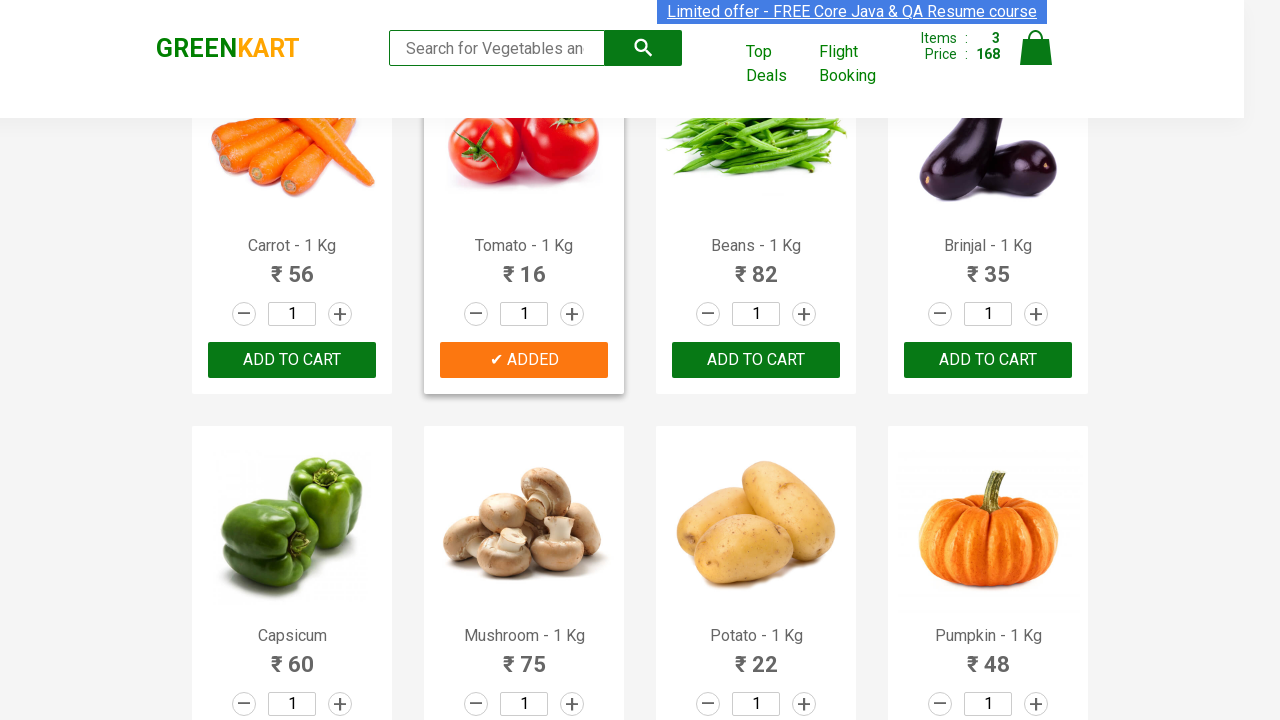